Fills out a simple form with personal information and submits it to verify the confirmation alert

Starting URL: https://v1.training-support.net/selenium/simple-form

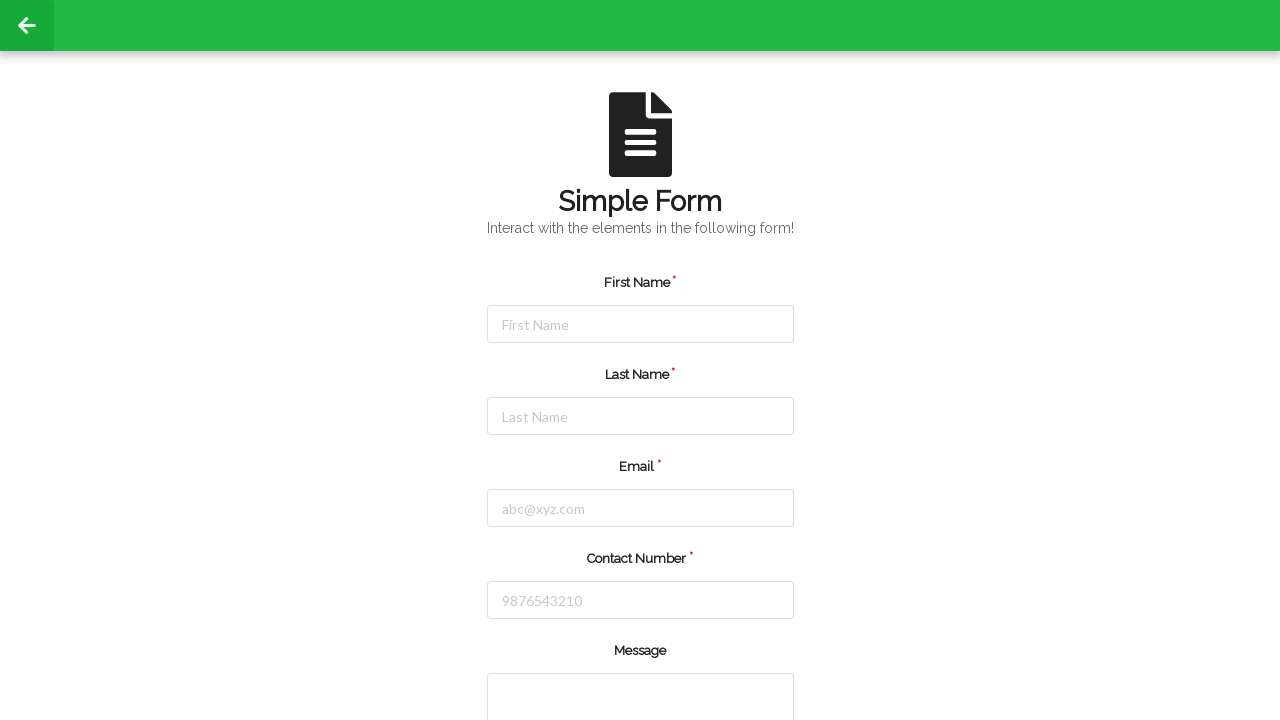

Filled first name field with 'Kanav' on #firstName
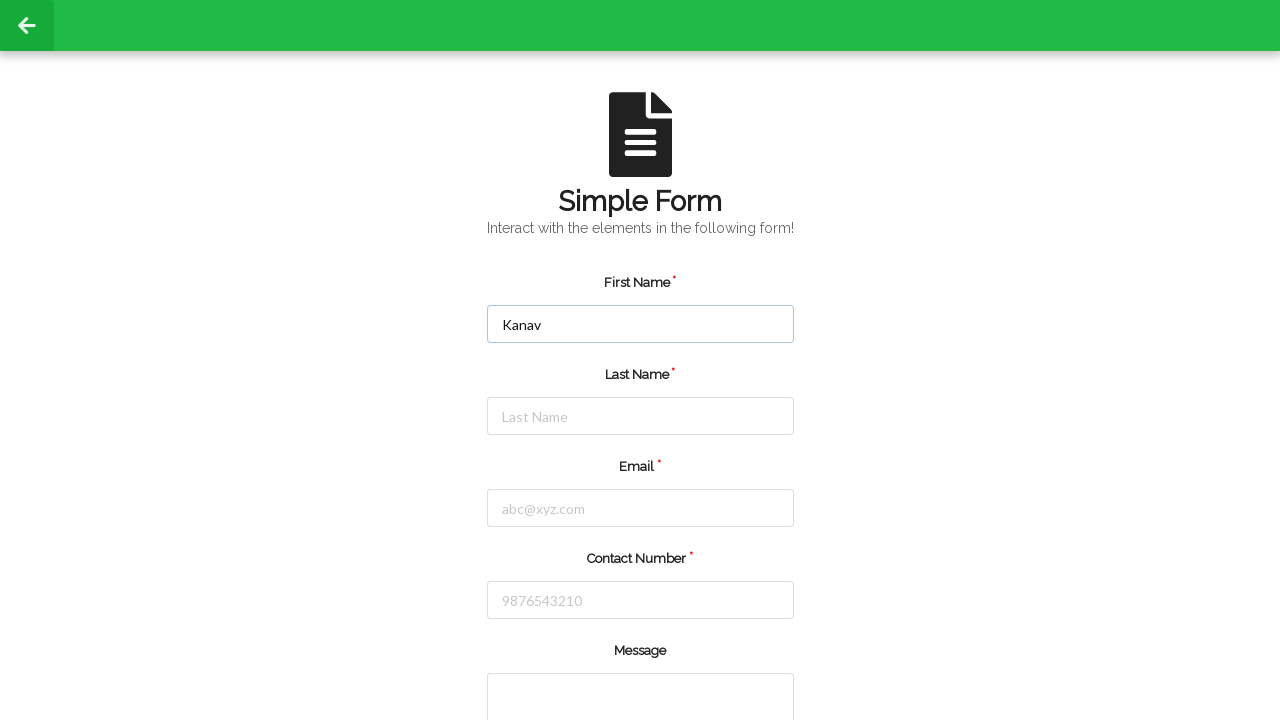

Filled last name field with 'Goswami' on #lastName
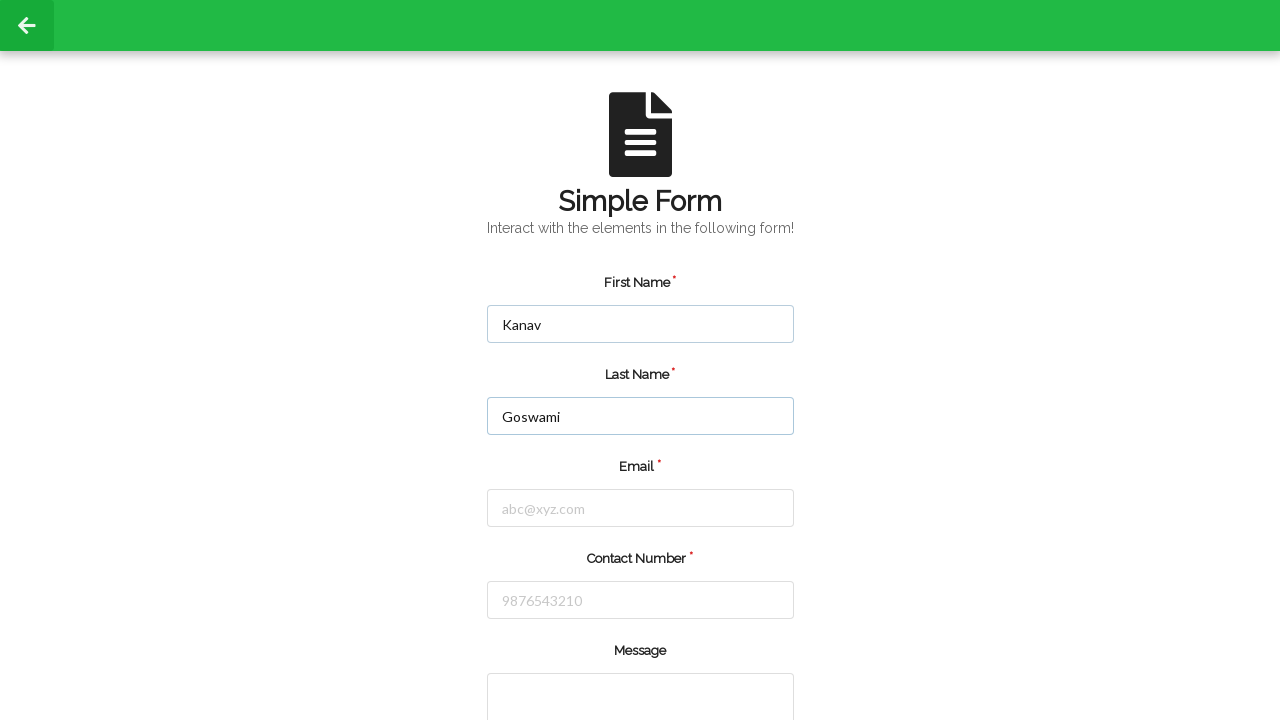

Filled email field with 'testuser@example.com' on #email
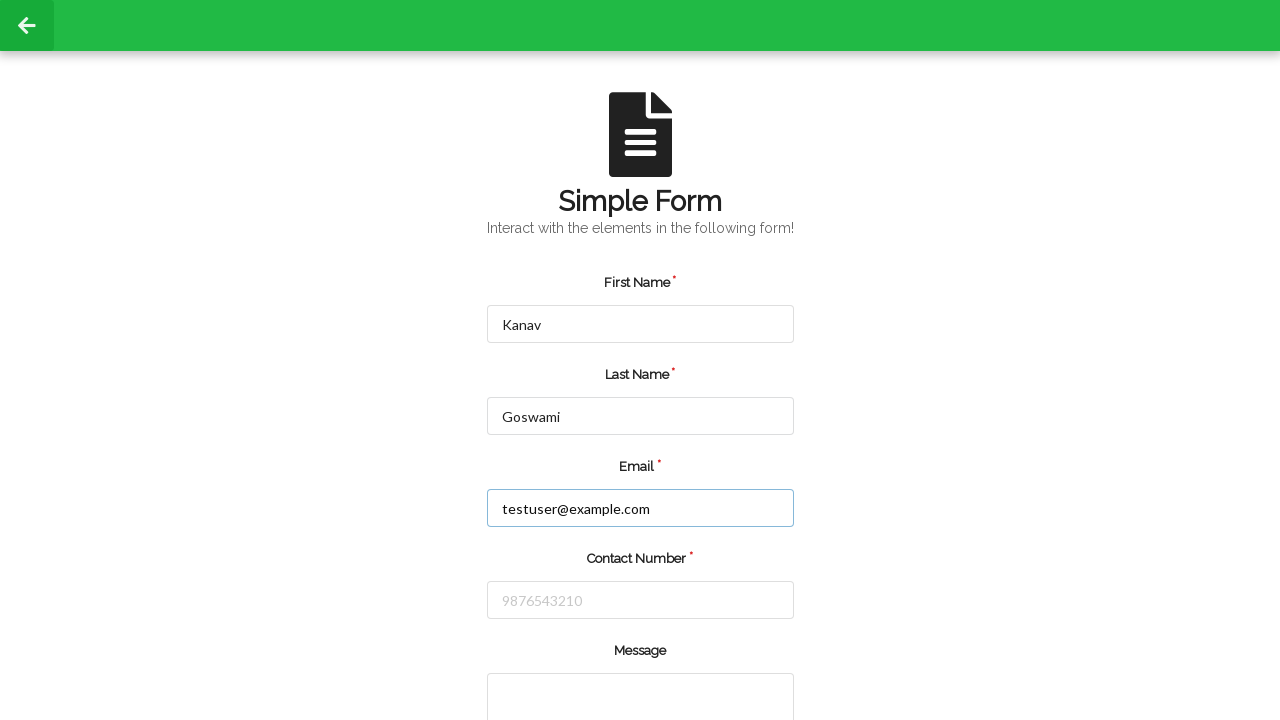

Filled phone number field with '9876543210' on #number
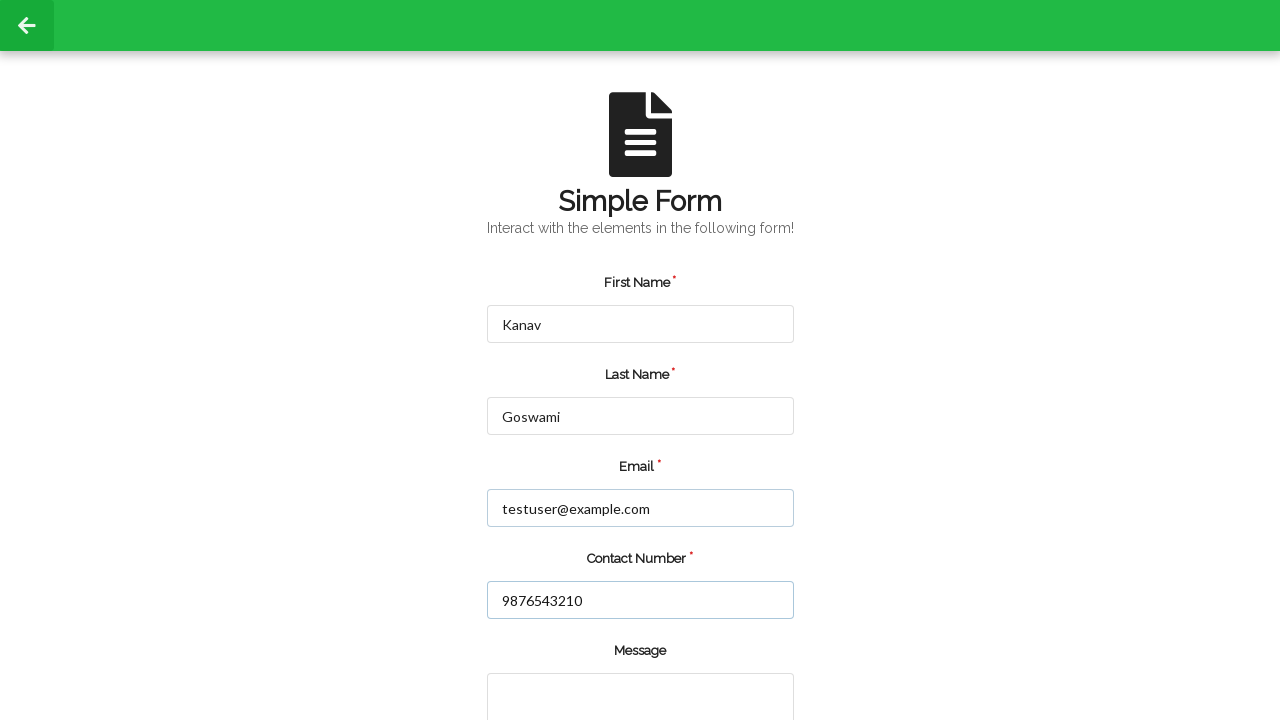

Filled message textarea with 'This is a test message' on [rows="2"]
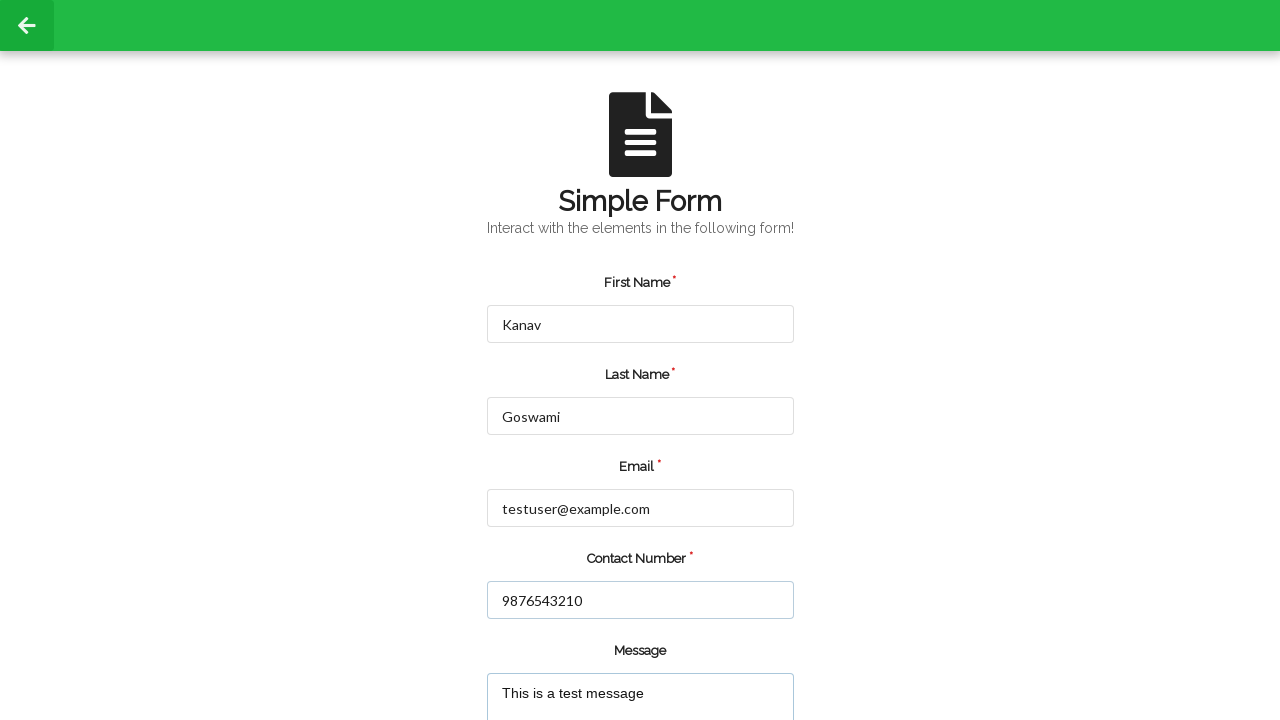

Set up dialog handler to accept alerts
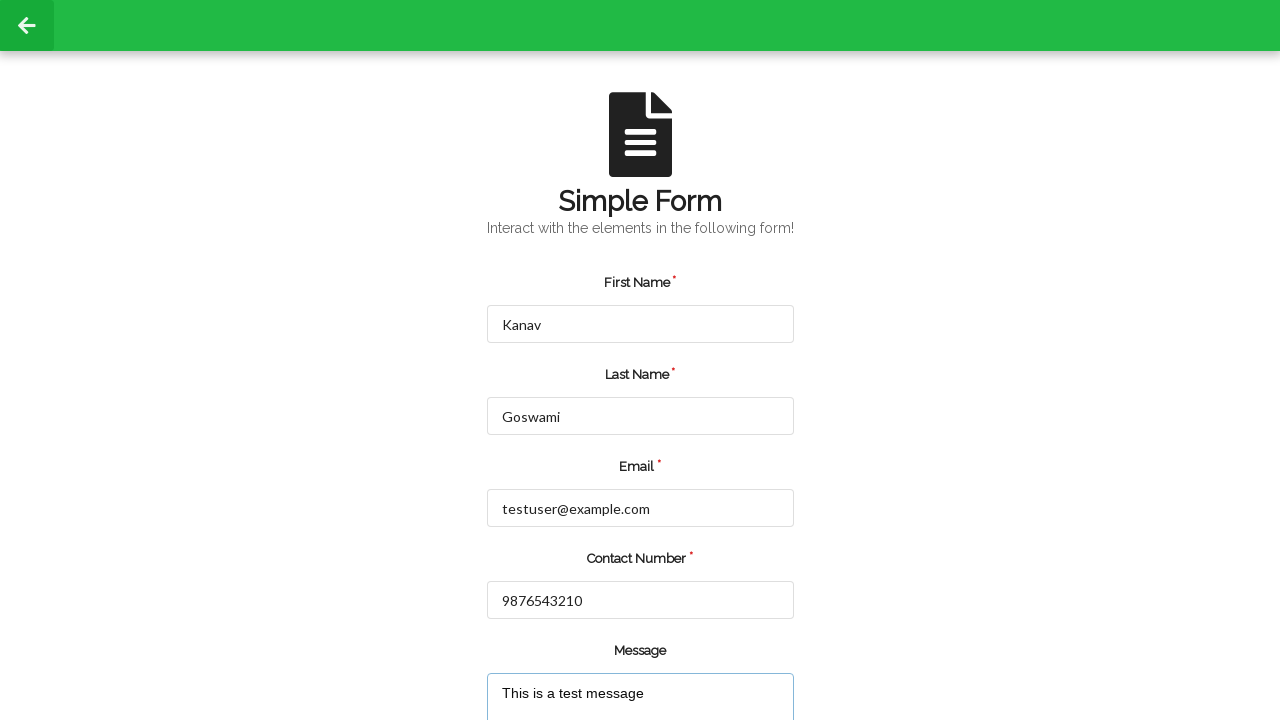

Clicked submit button to submit the form at (558, 660) on input[type='submit']
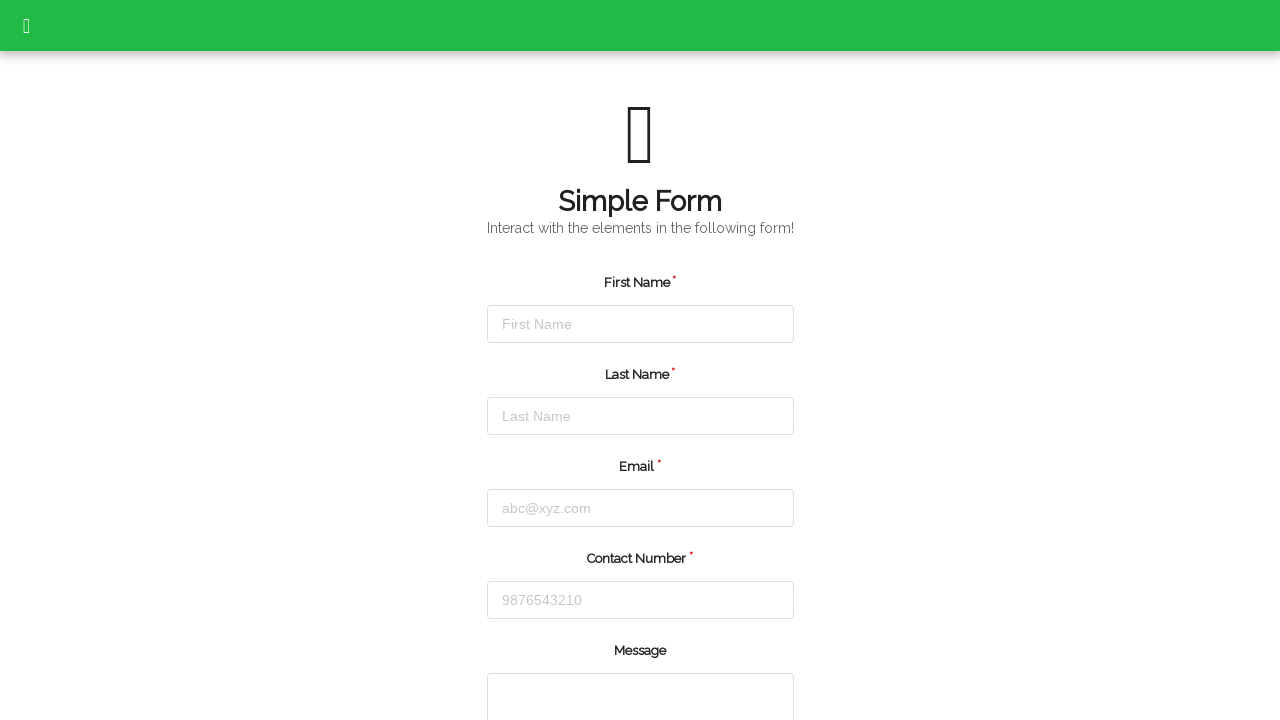

Waited for alert to be processed
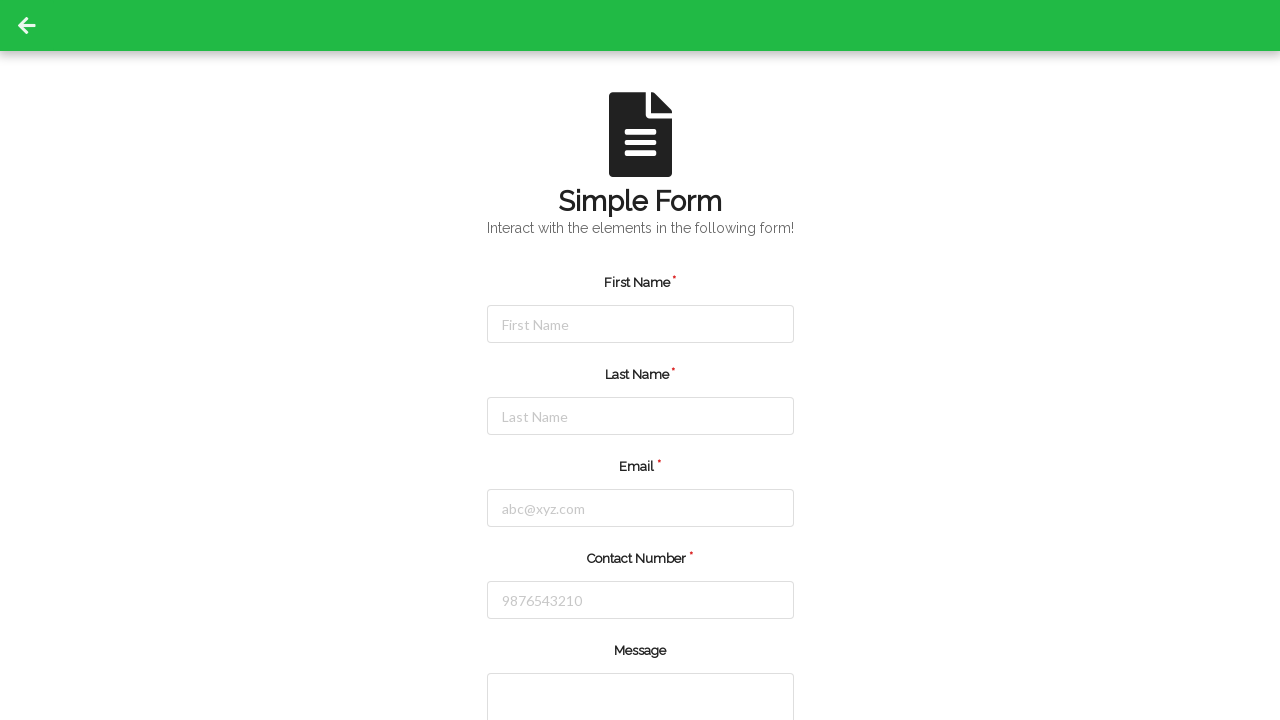

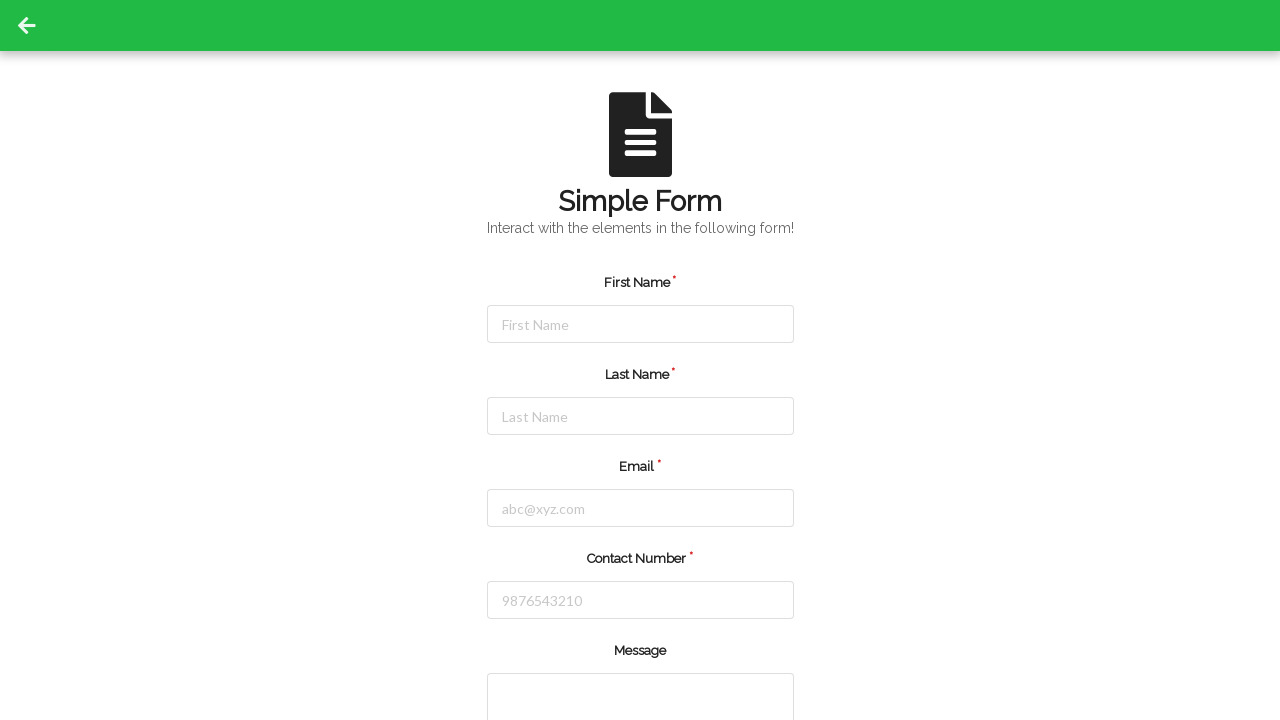